Tests locator functionality by navigating to a practice website and clicking the sign-in button to verify element location using CSS class selector.

Starting URL: https://rahulshettyacademy.com/locatorspractice/

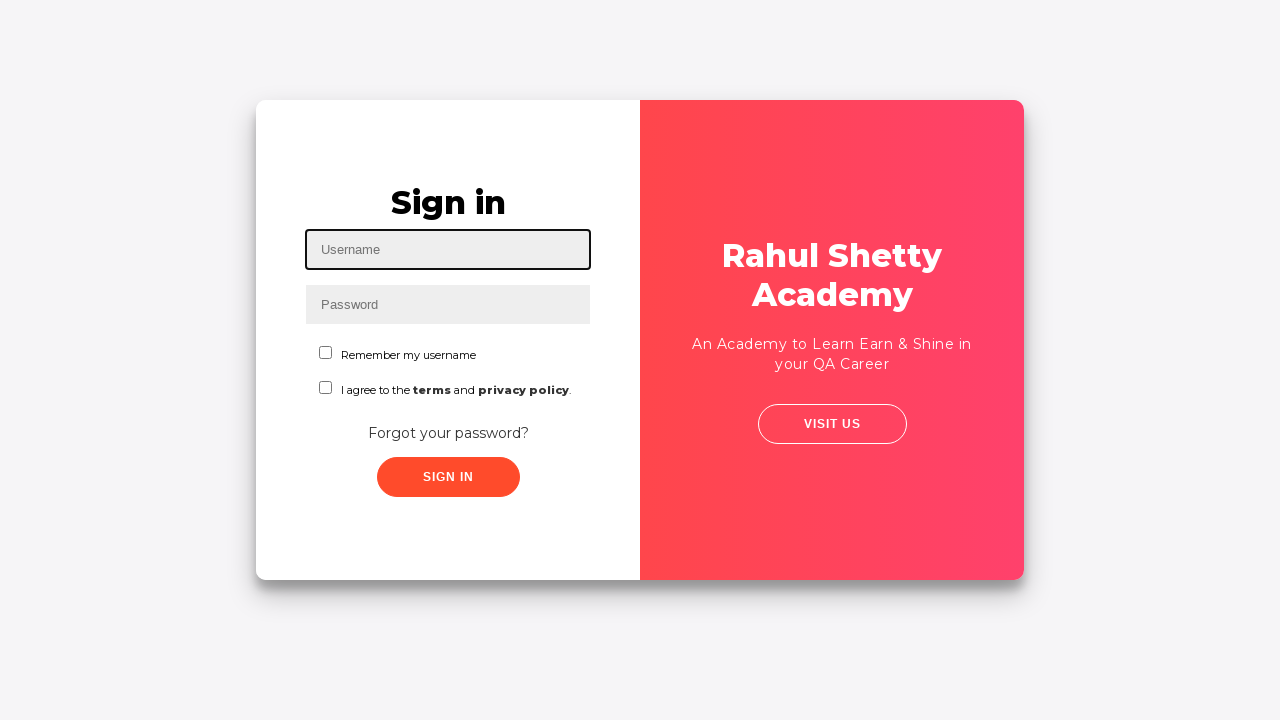

Clicked sign-in button using CSS class selector '.signInBtn' at (448, 477) on .signInBtn
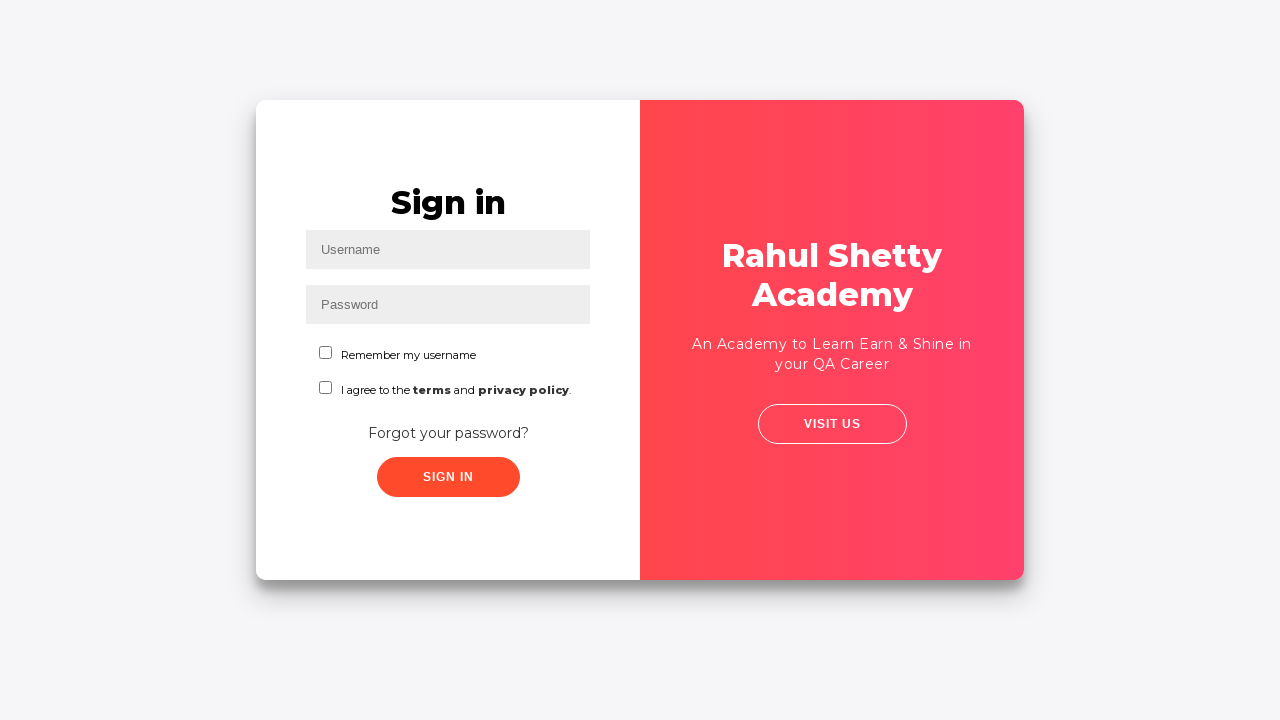

Waited for DOM content to be loaded after sign-in click
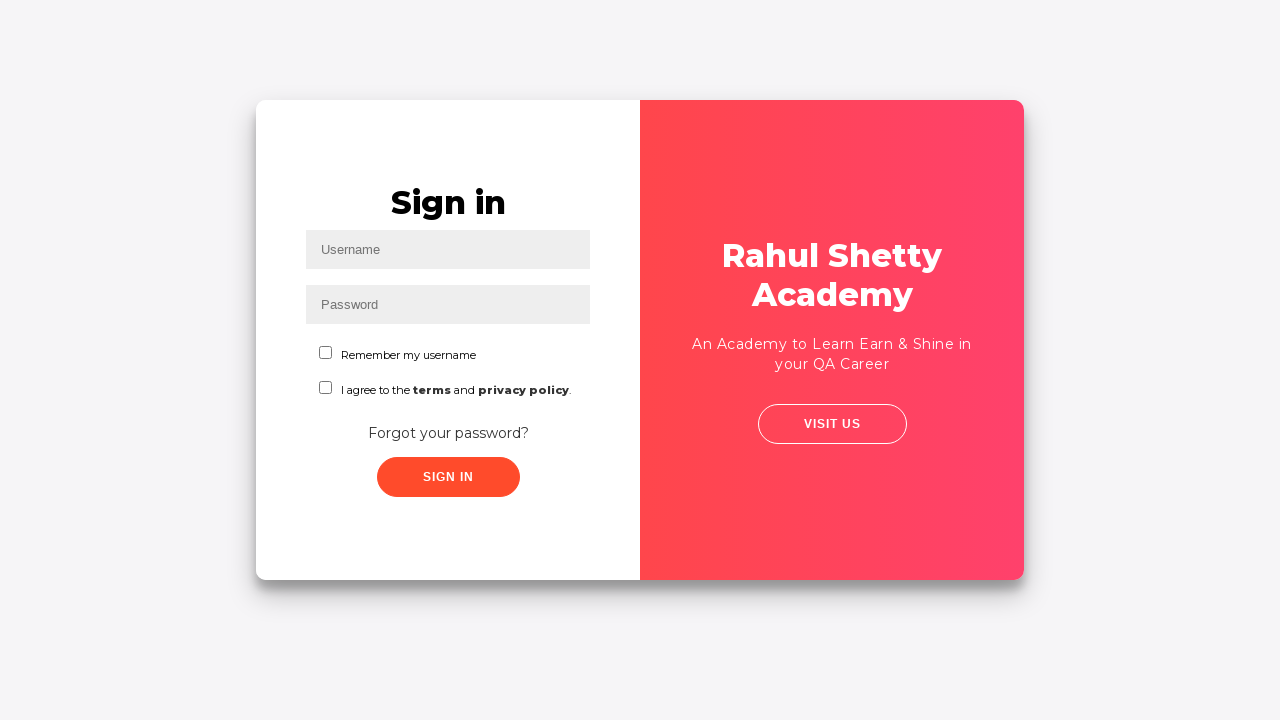

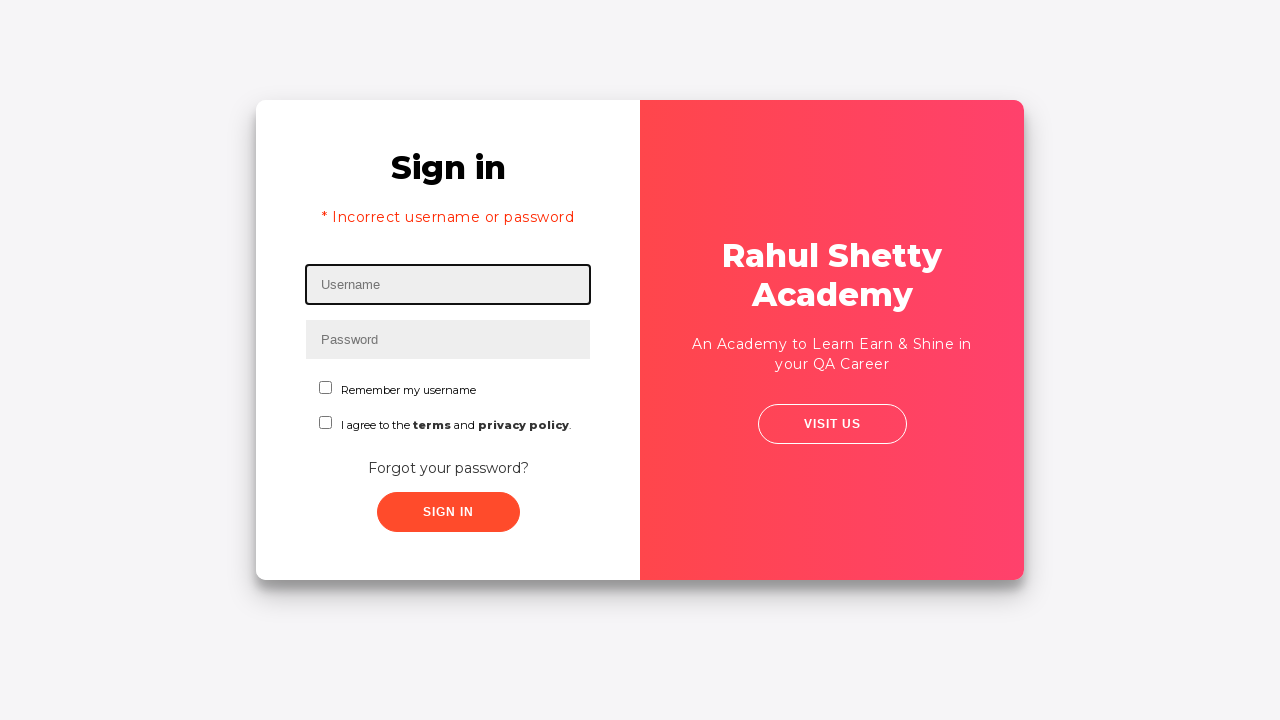